Tests checkbox functionality on the-internet.herokuapp.com by navigating to a dynamic controls page, clicking a checkbox multiple times, and verifying its selection state changes.

Starting URL: https://the-internet.herokuapp.com/

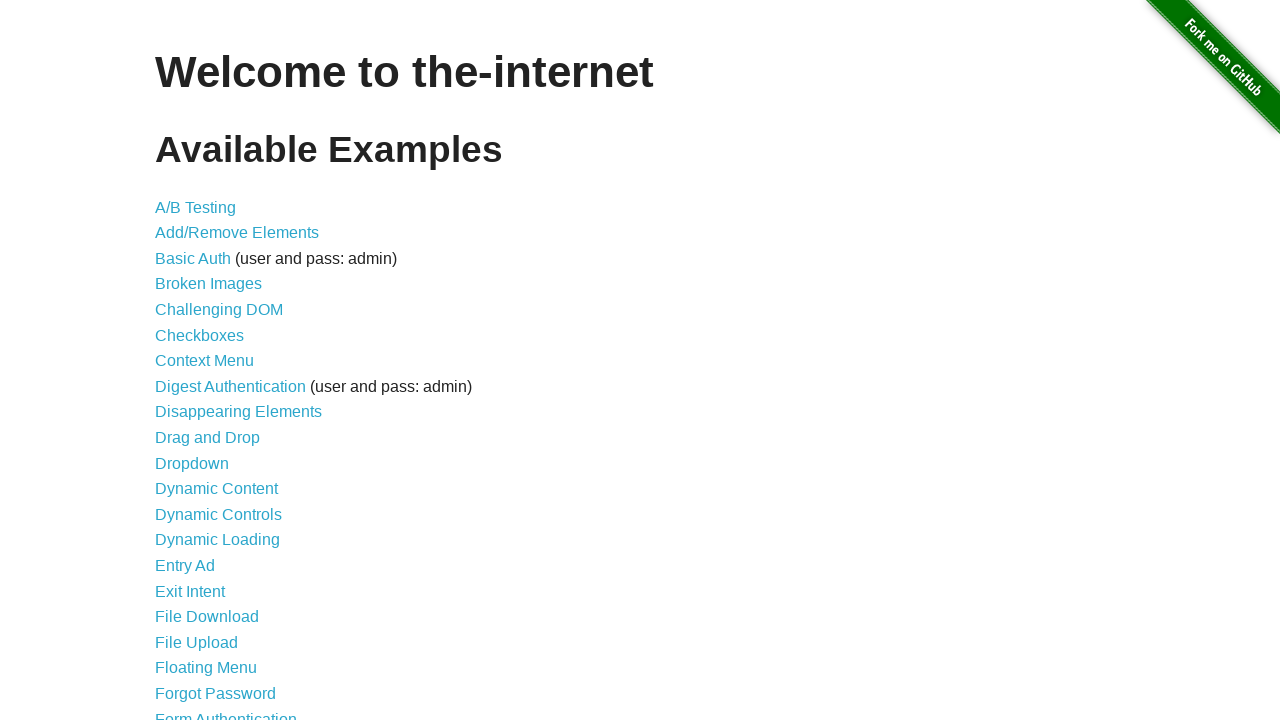

Clicked on the Dynamic Controls link (13th item in the list) at (218, 514) on xpath=//*[@id='content']/ul/li[13]/a
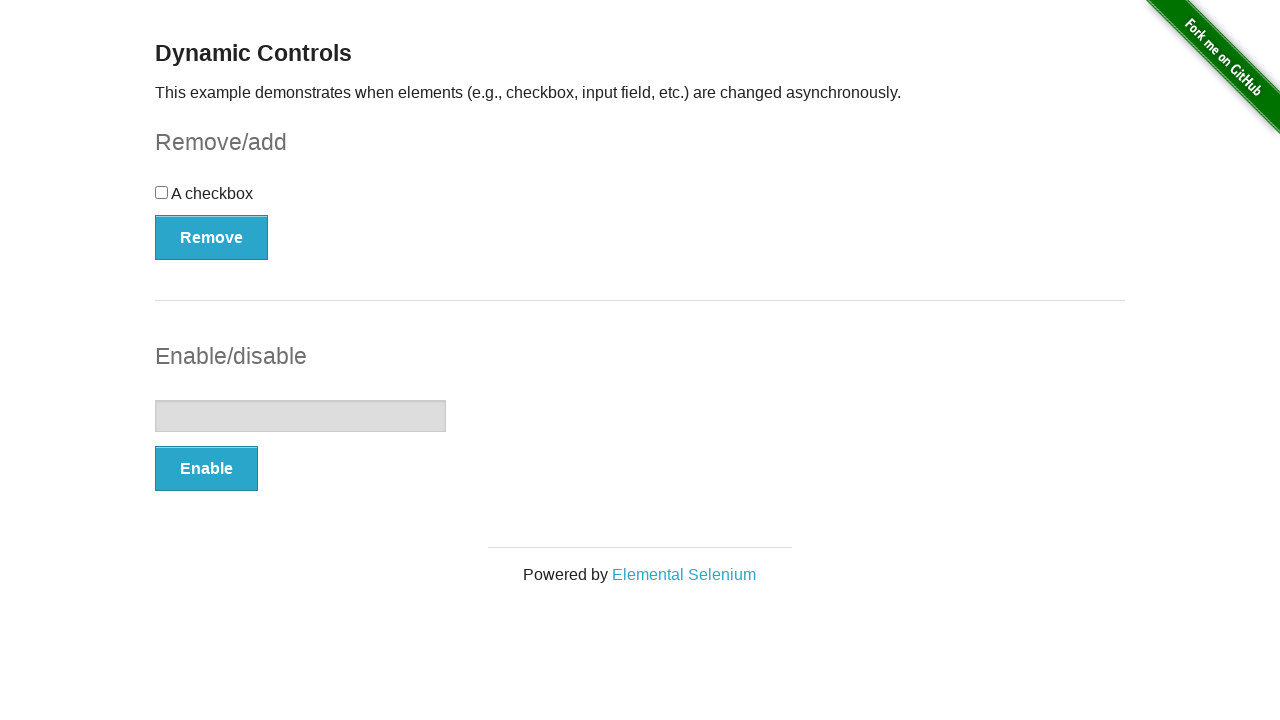

Dynamic Controls page loaded and header is visible
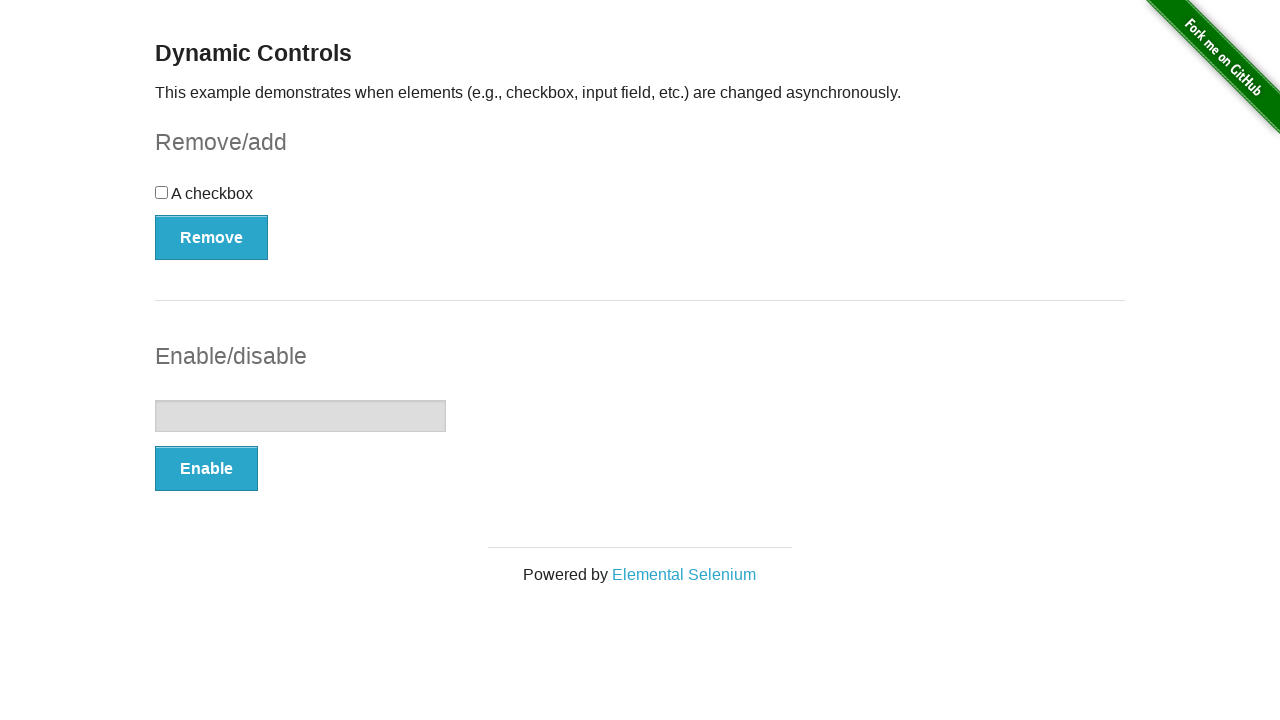

Clicked the checkbox to toggle it on at (162, 192) on xpath=//*[@id='checkbox']/input
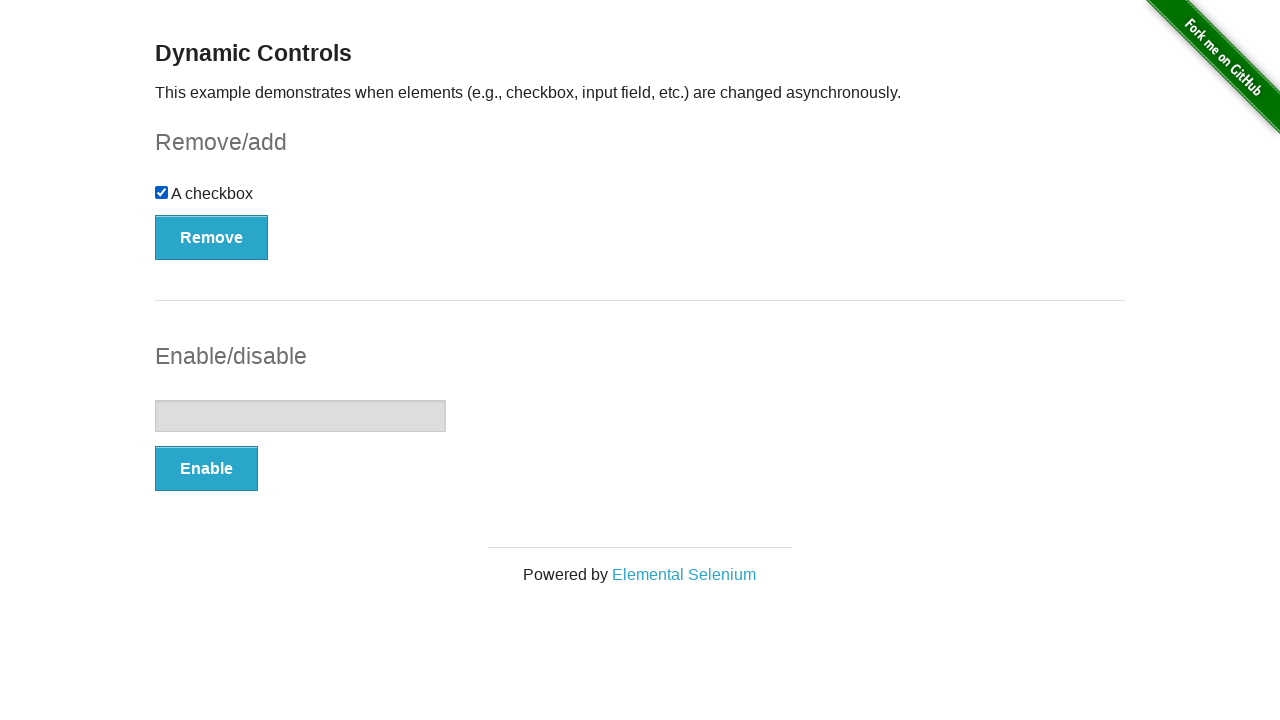

Clicked the checkbox again to toggle it back off at (162, 192) on xpath=//*[@id='checkbox']/input
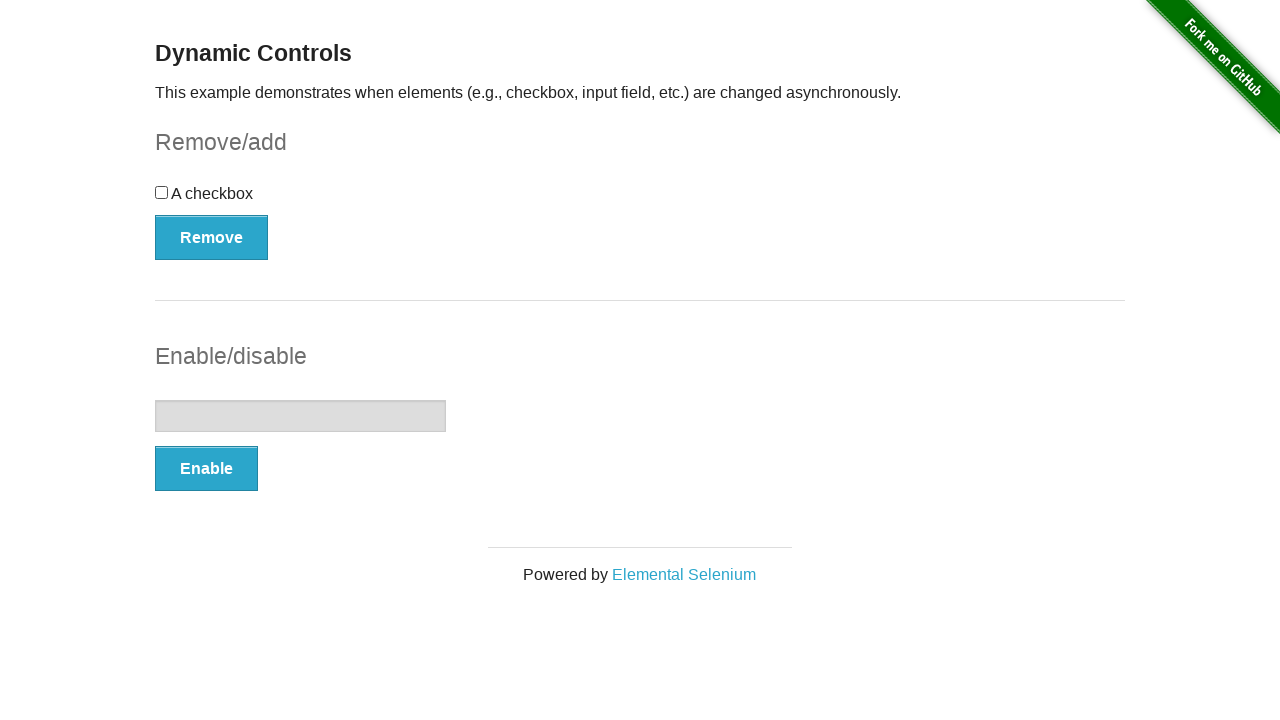

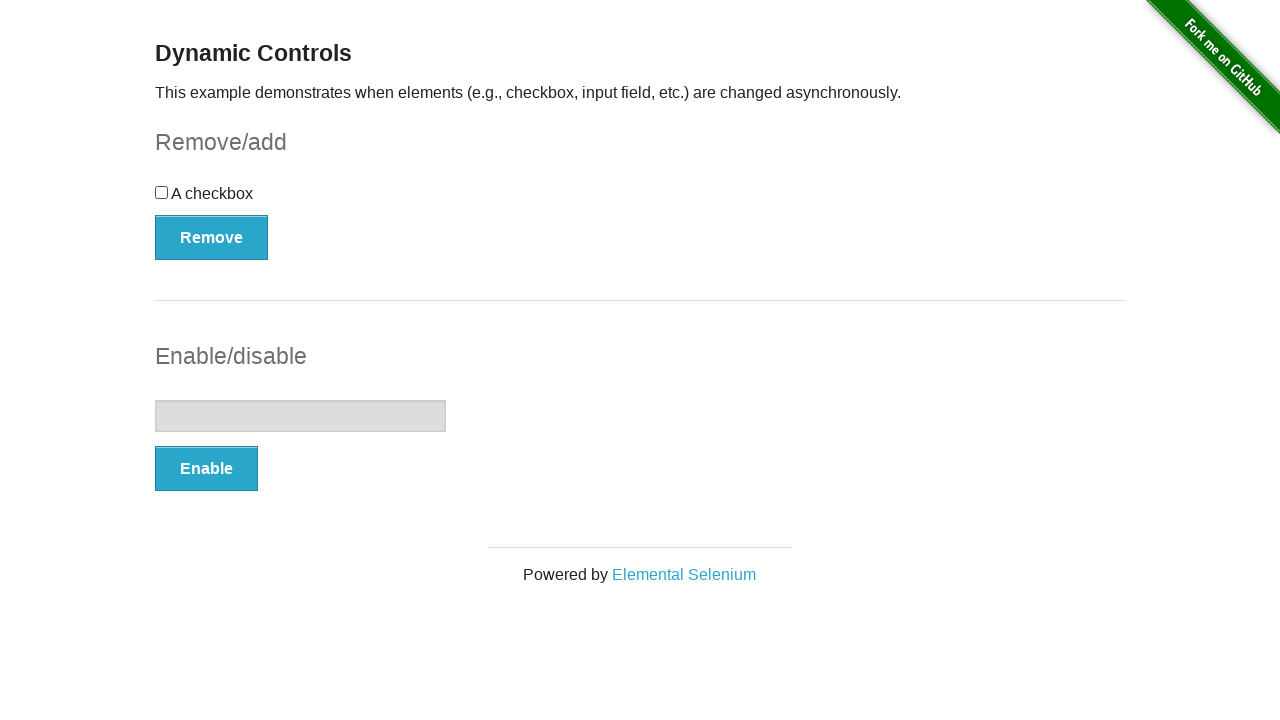